Tests clicking a button that triggers a JavaScript prompt dialog, enters a name, and accepts it

Starting URL: https://demoqa.com/alerts

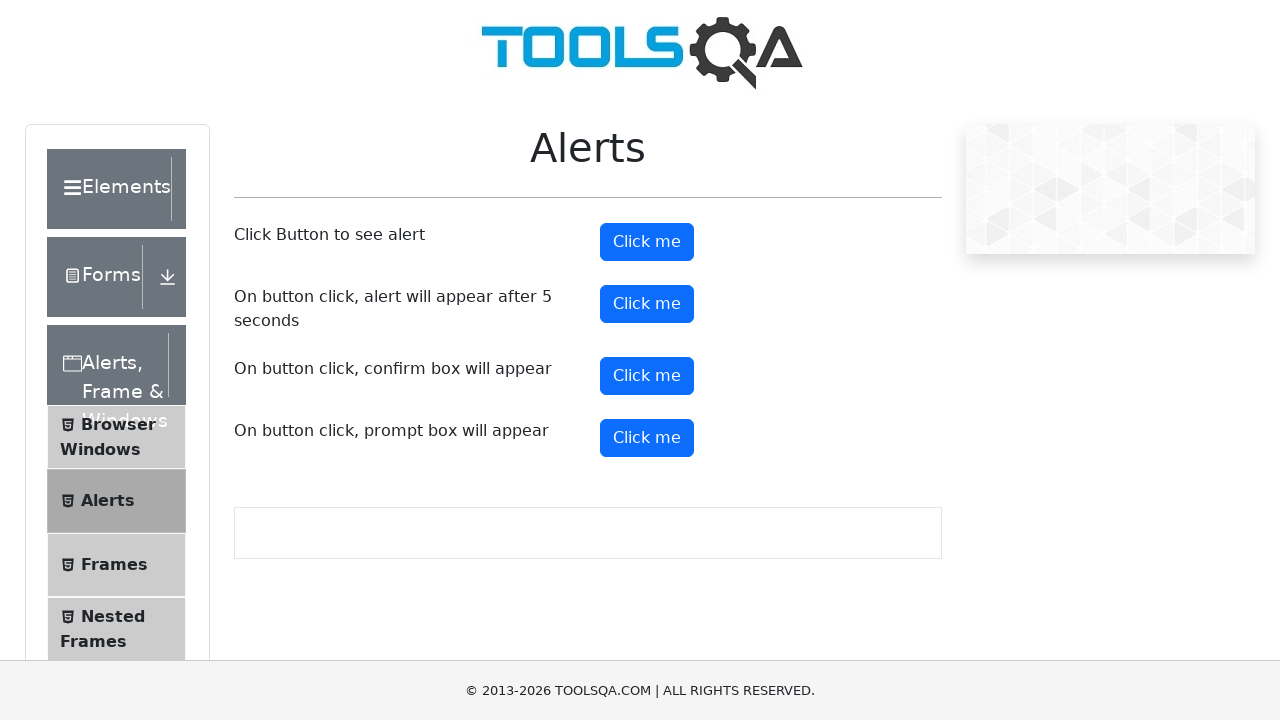

Set up dialog handler to accept prompt with 'John Doe'
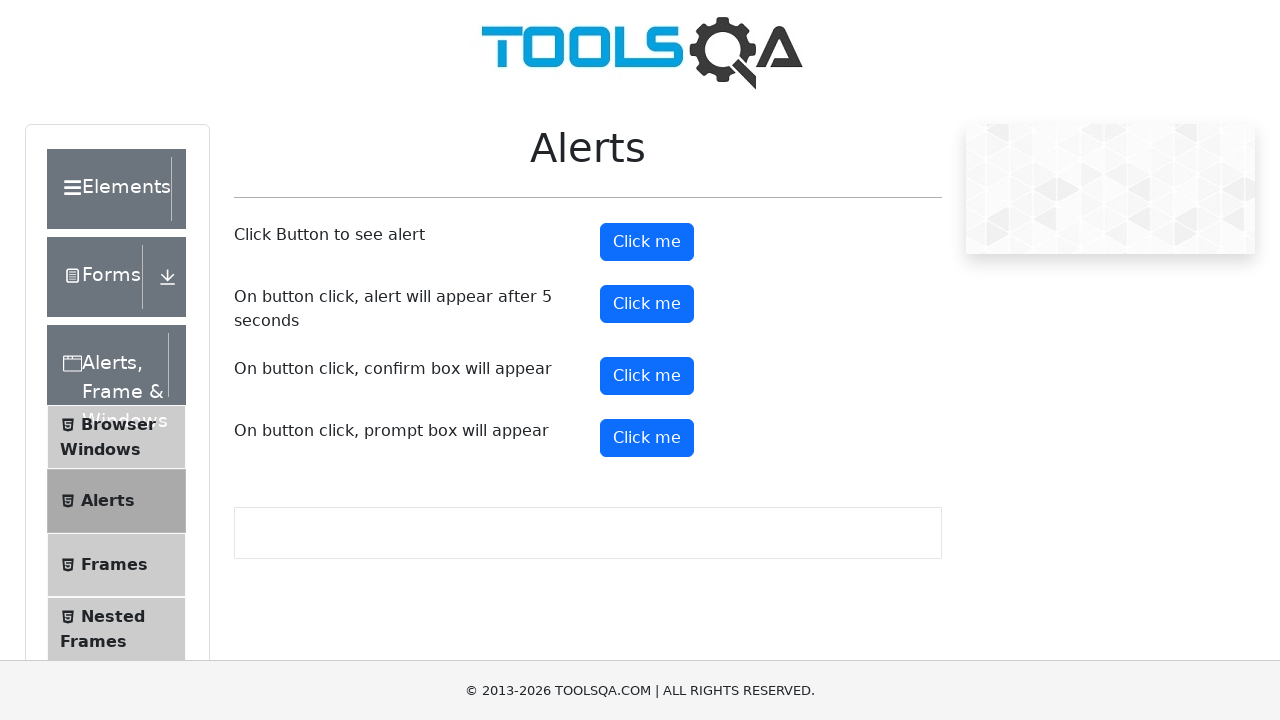

Clicked prompt button to trigger JavaScript prompt dialog at (647, 438) on xpath=//*[@id="promtButton"]
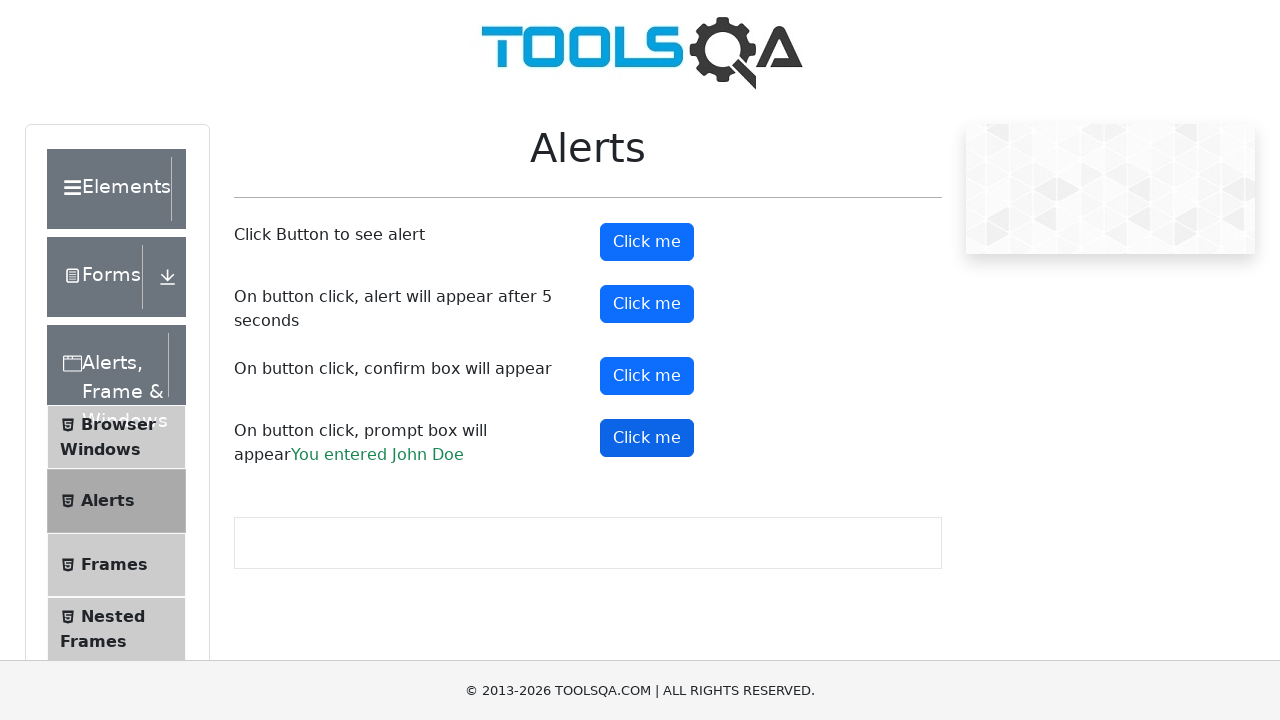

Prompt result element loaded and visible
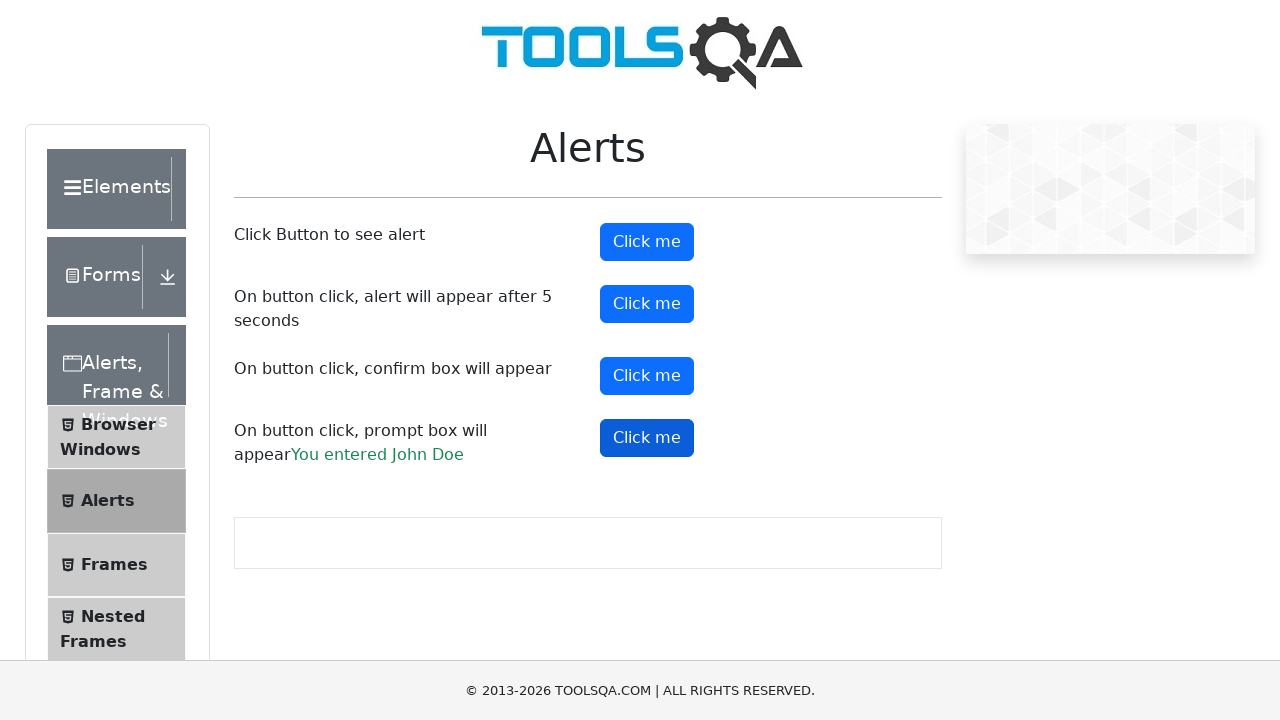

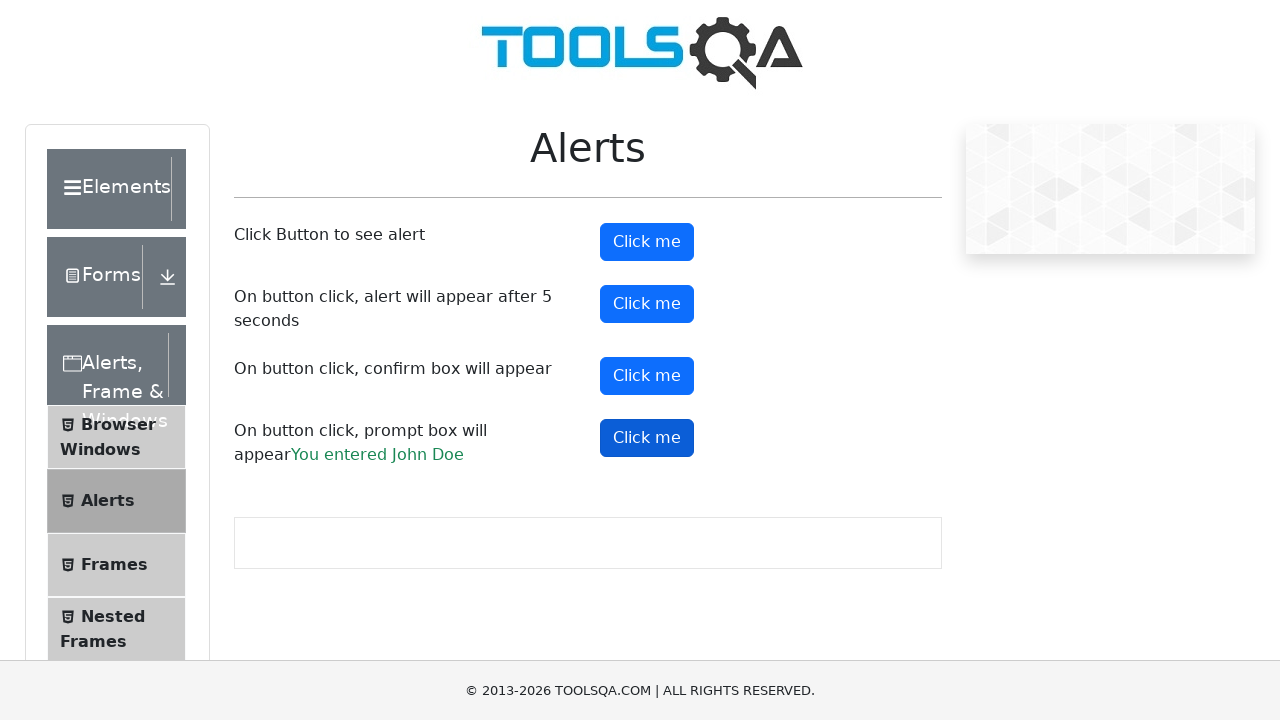